Tests UI visibility and interactions by verifying a text element is visible, then hiding it by clicking a button

Starting URL: https://rahulshettyacademy.com/AutomationPractice/

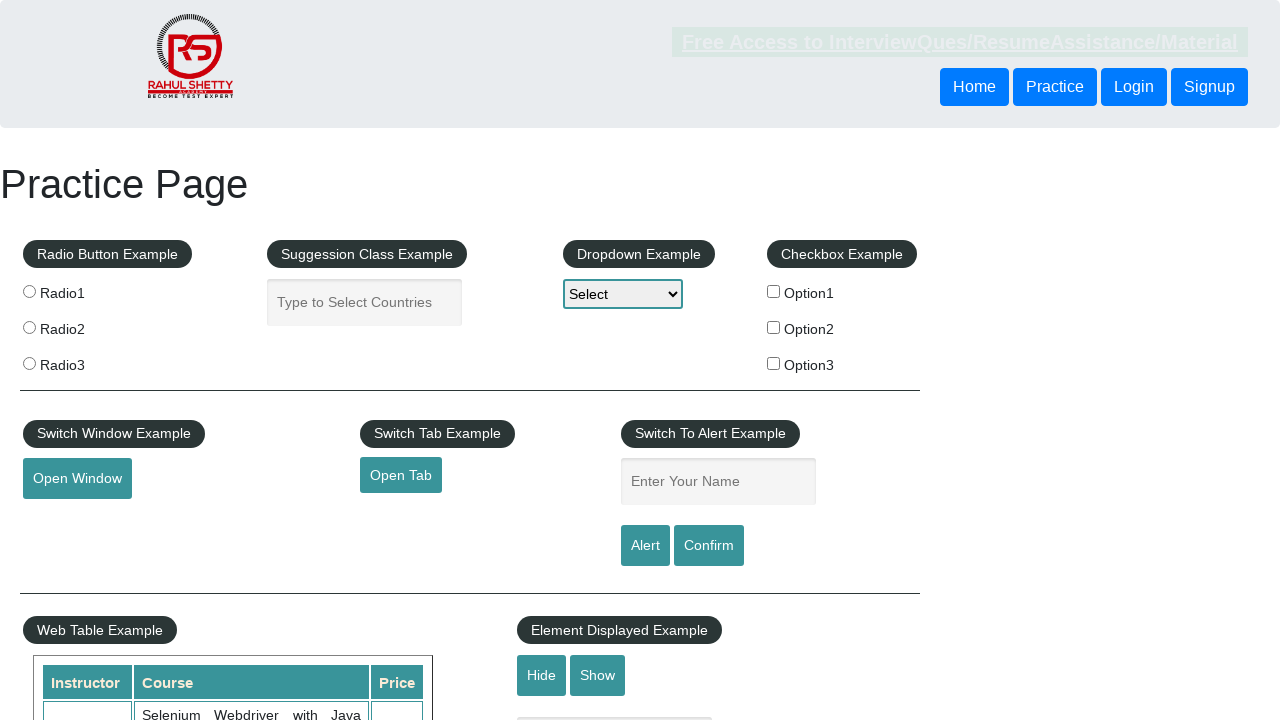

Verified that the text element is visible
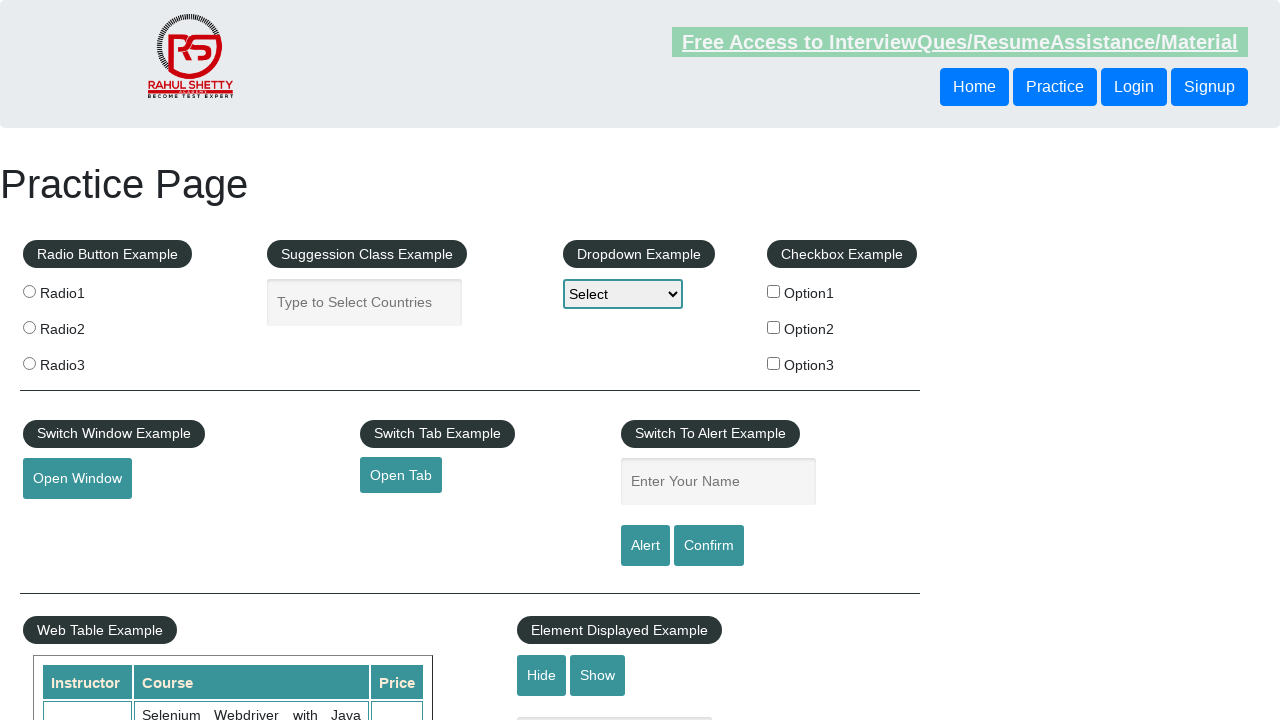

Clicked the hide button to hide the text element at (542, 675) on #hide-textbox
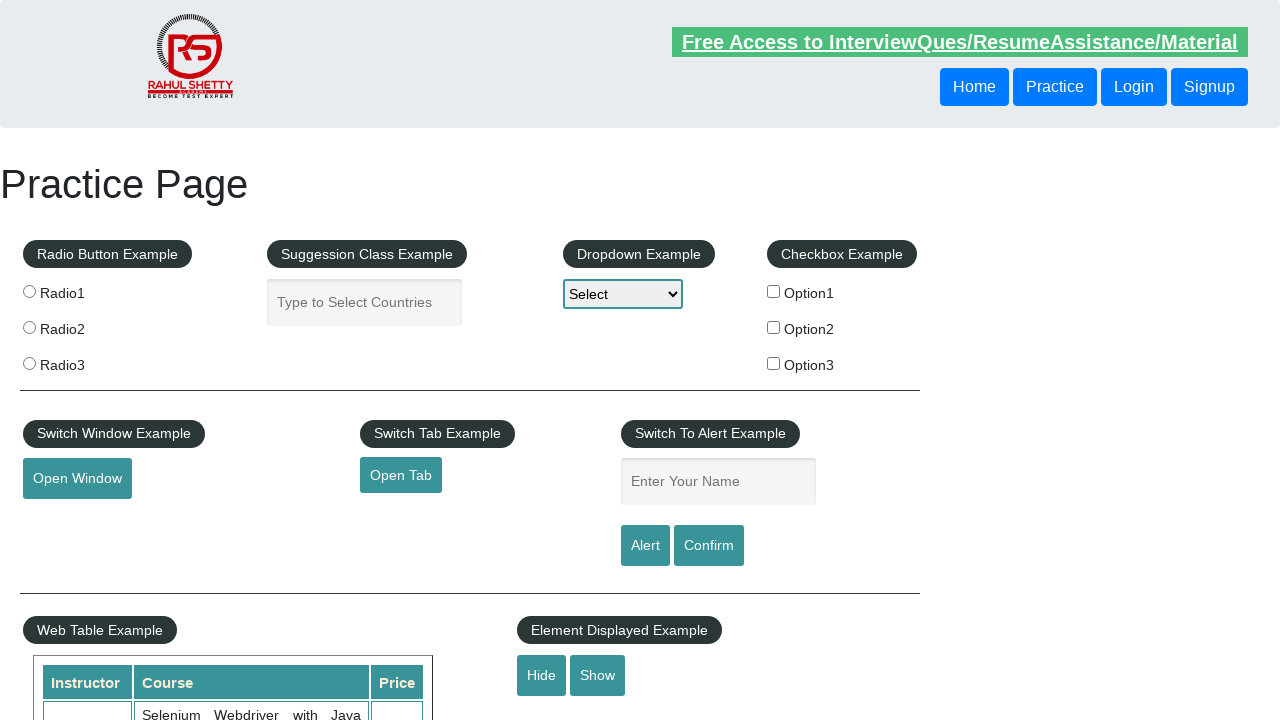

Confirmed that the text element is now hidden
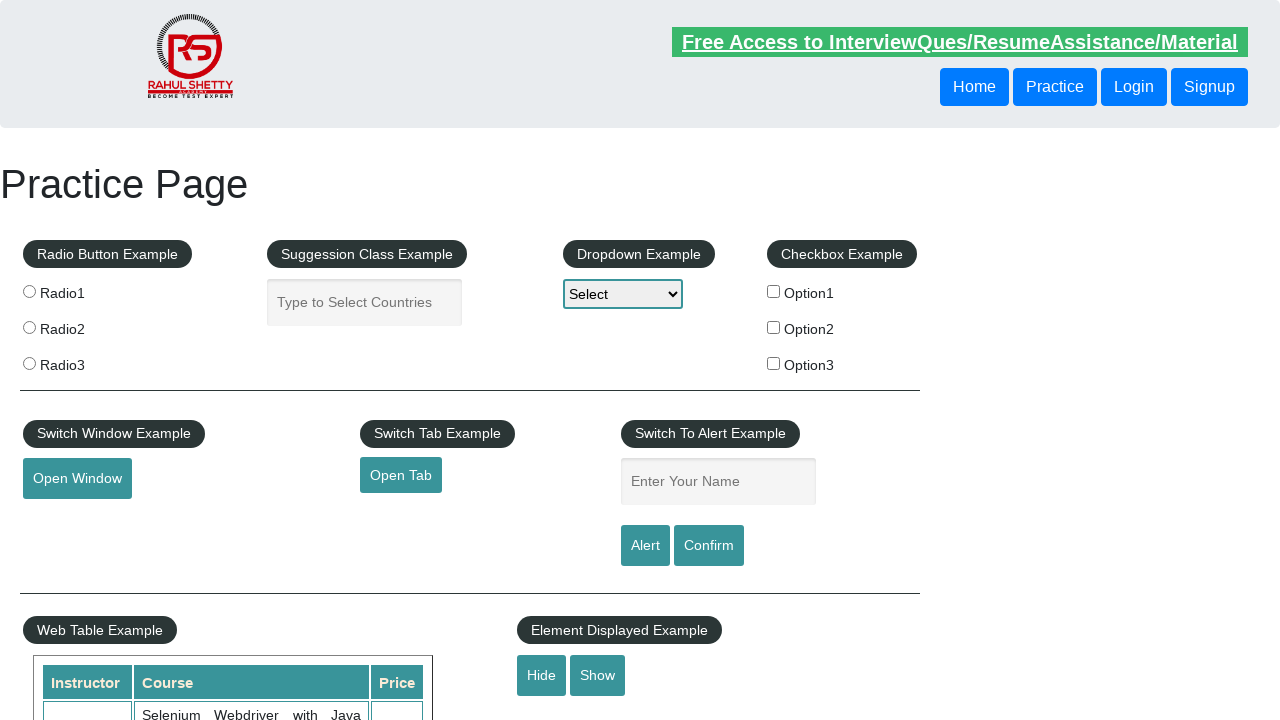

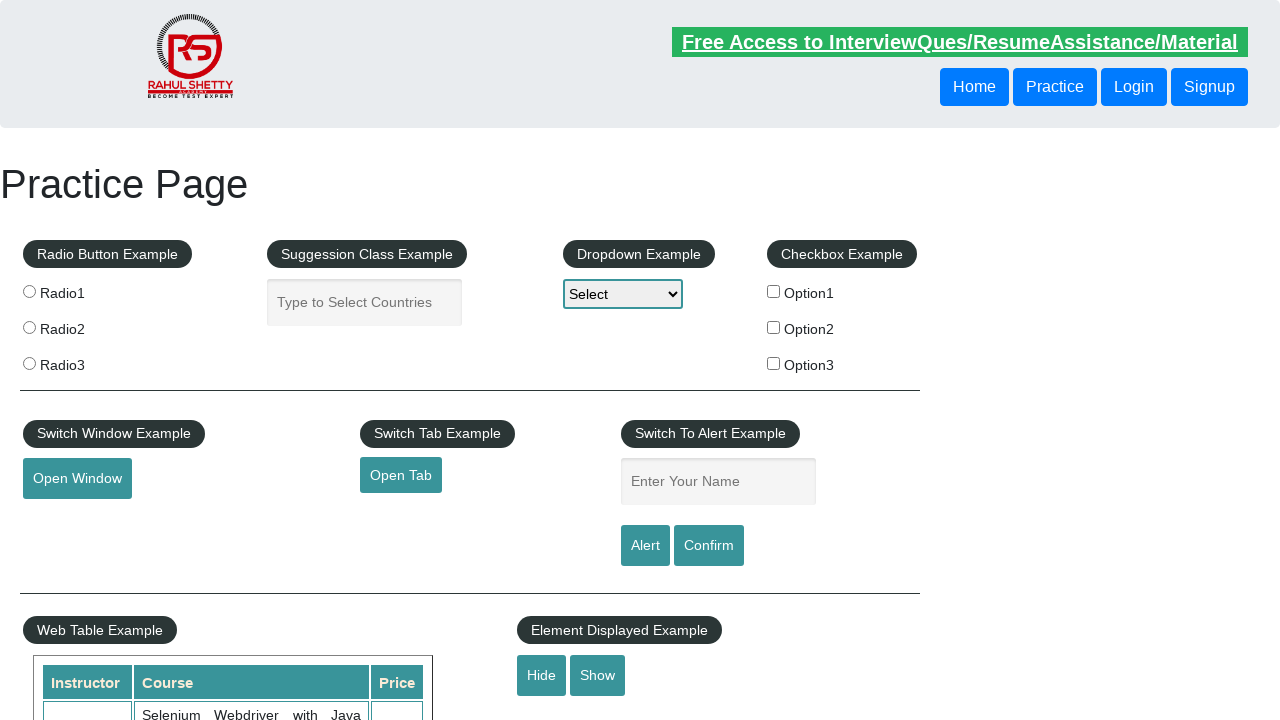